Fills out a form with username, email, and addresses, then submits and verifies the displayed output matches the input

Starting URL: https://demoqa.com/text-box

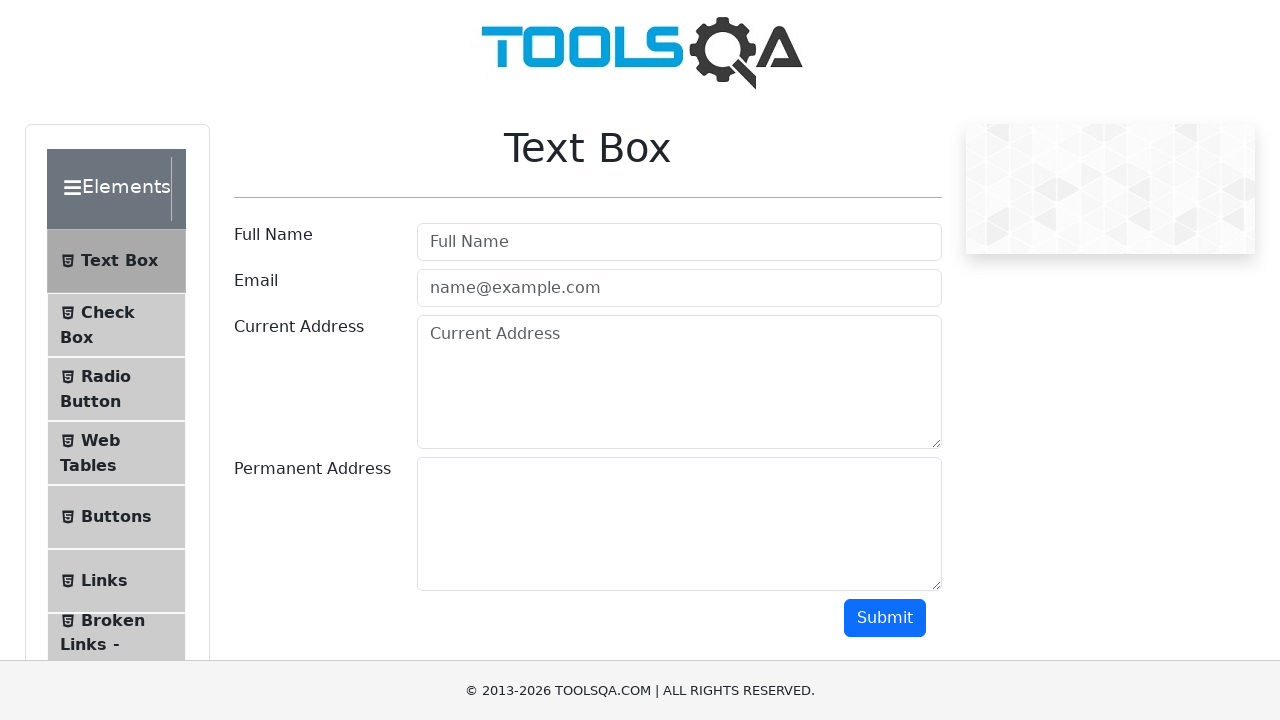

Filled username field with 'Nara205' on #userName
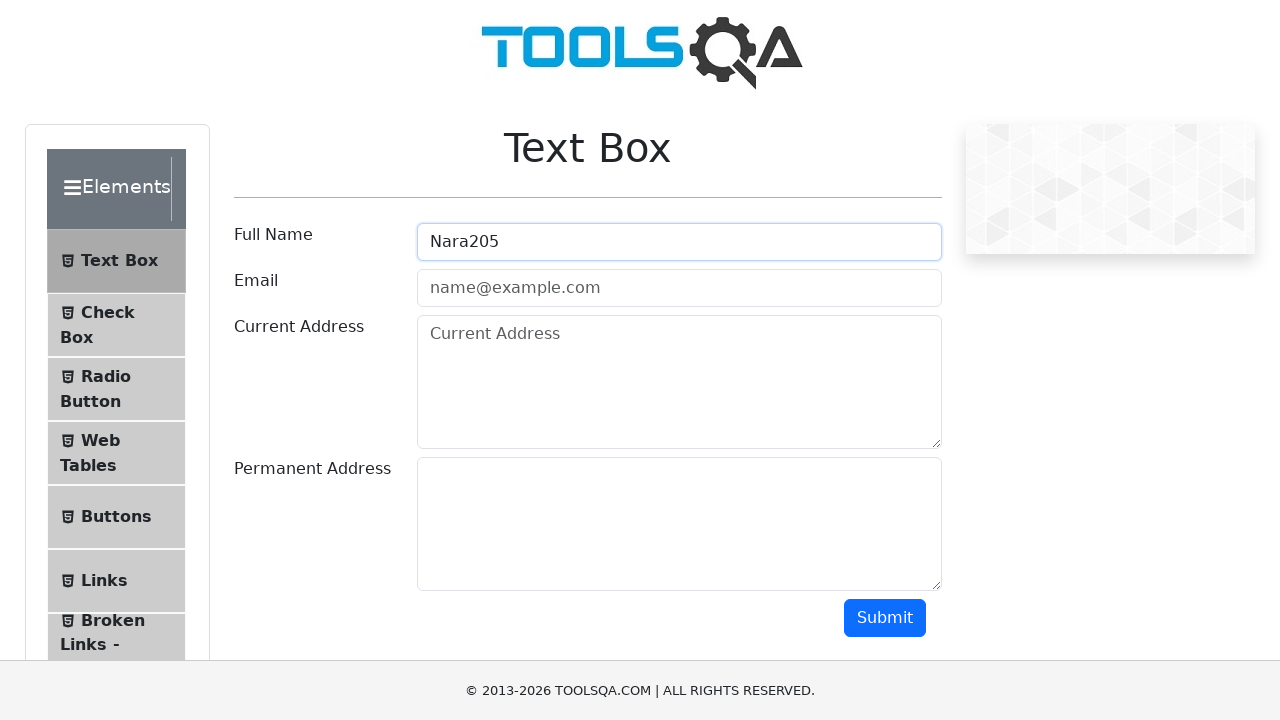

Filled email field with 'Nara751@gmail.com' on #userEmail
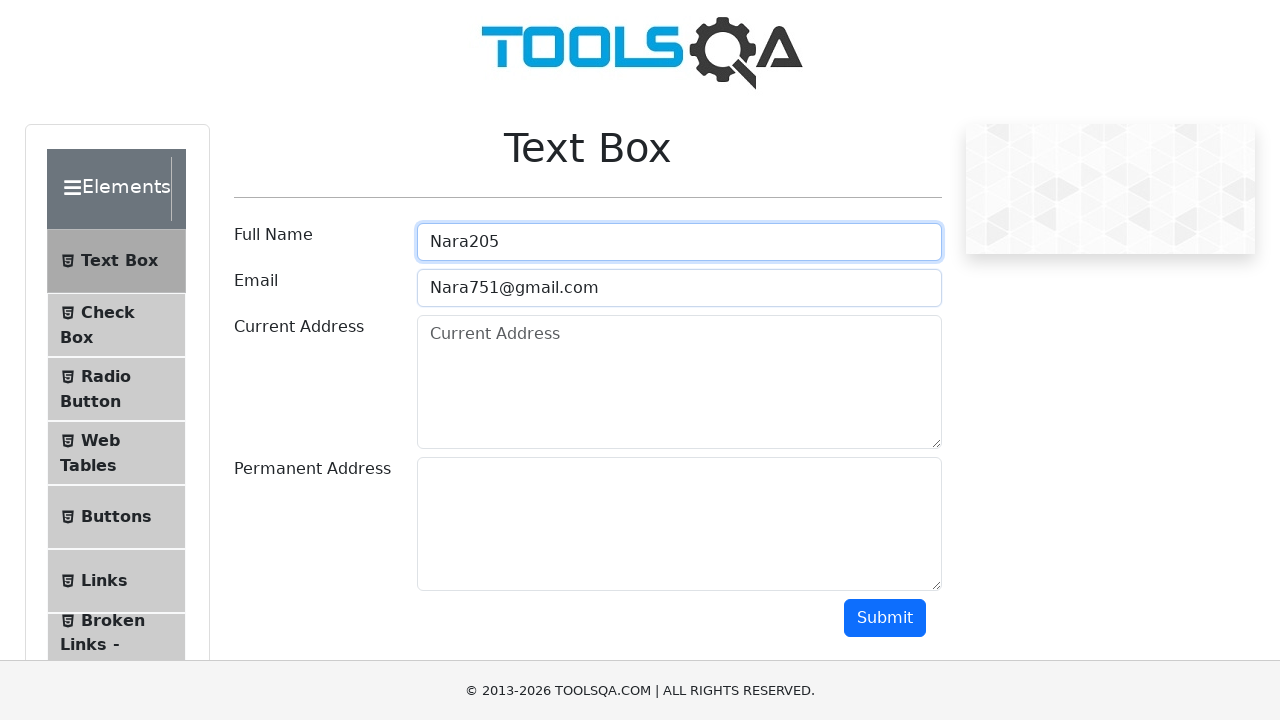

Filled current address field with 'Some text' on #currentAddress
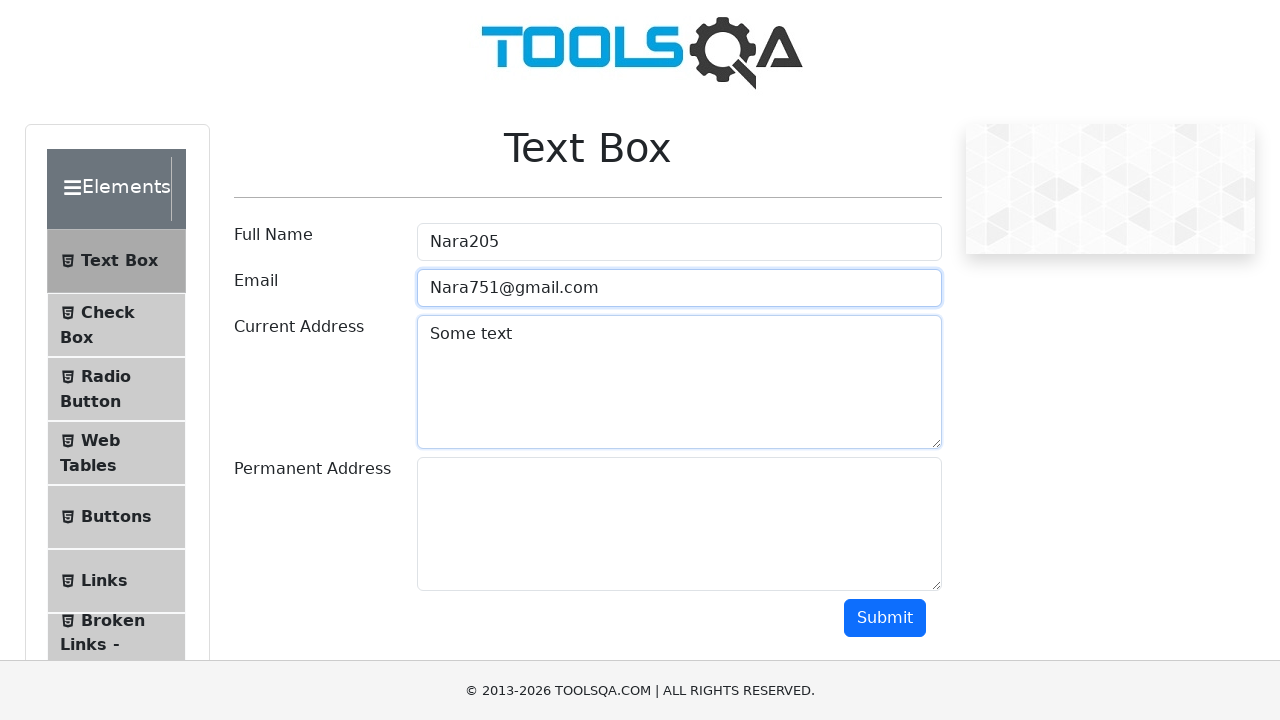

Scrolled to permanent address field
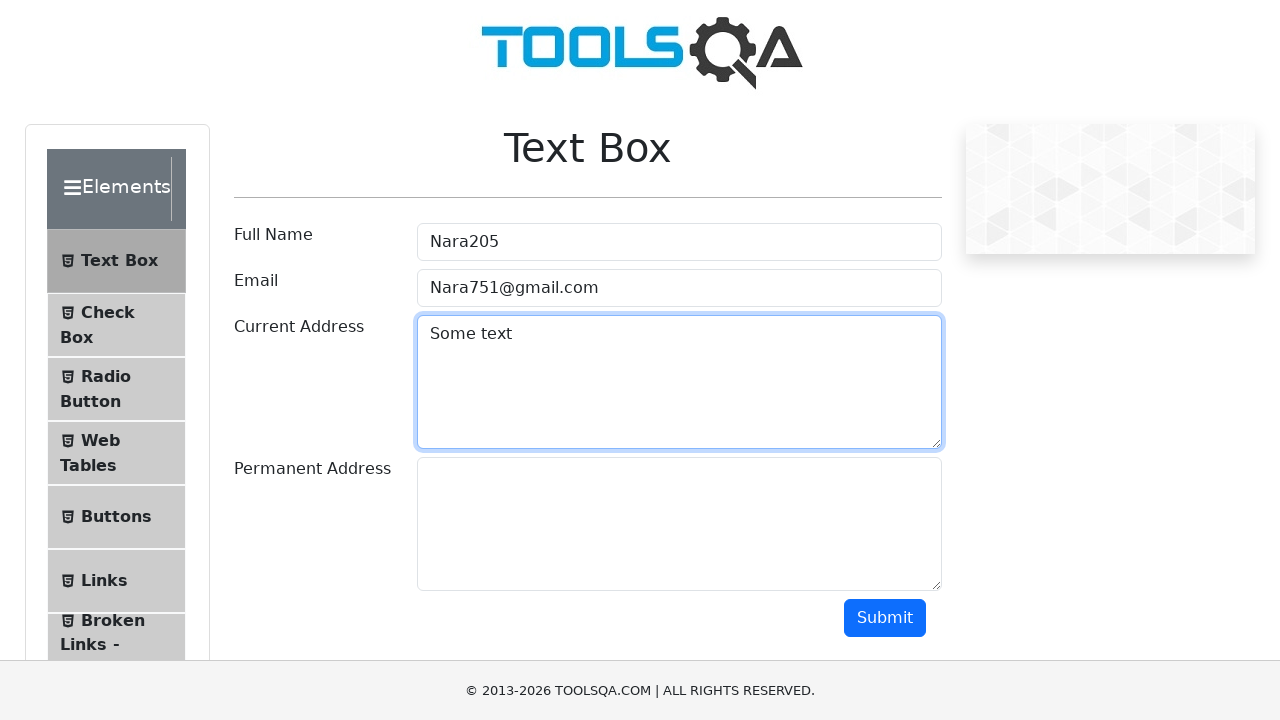

Filled permanent address field with 'Some other text' on #permanentAddress
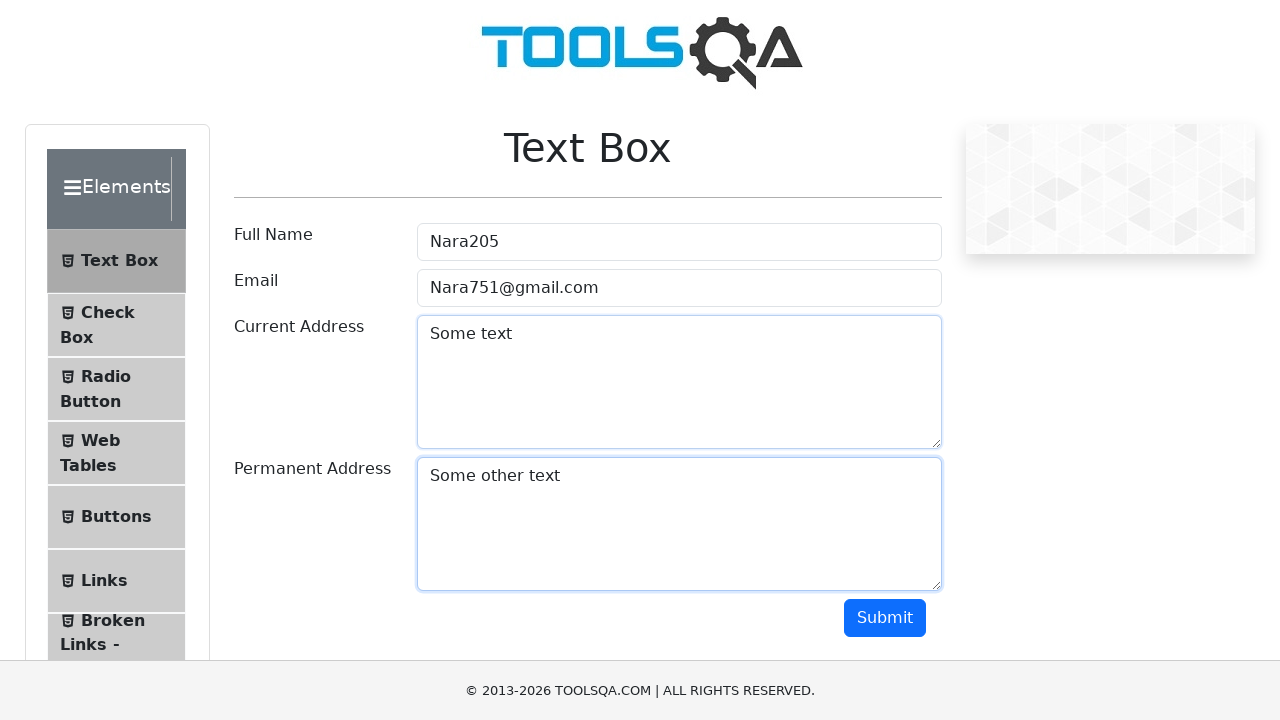

Clicked submit button at (885, 618) on #submit
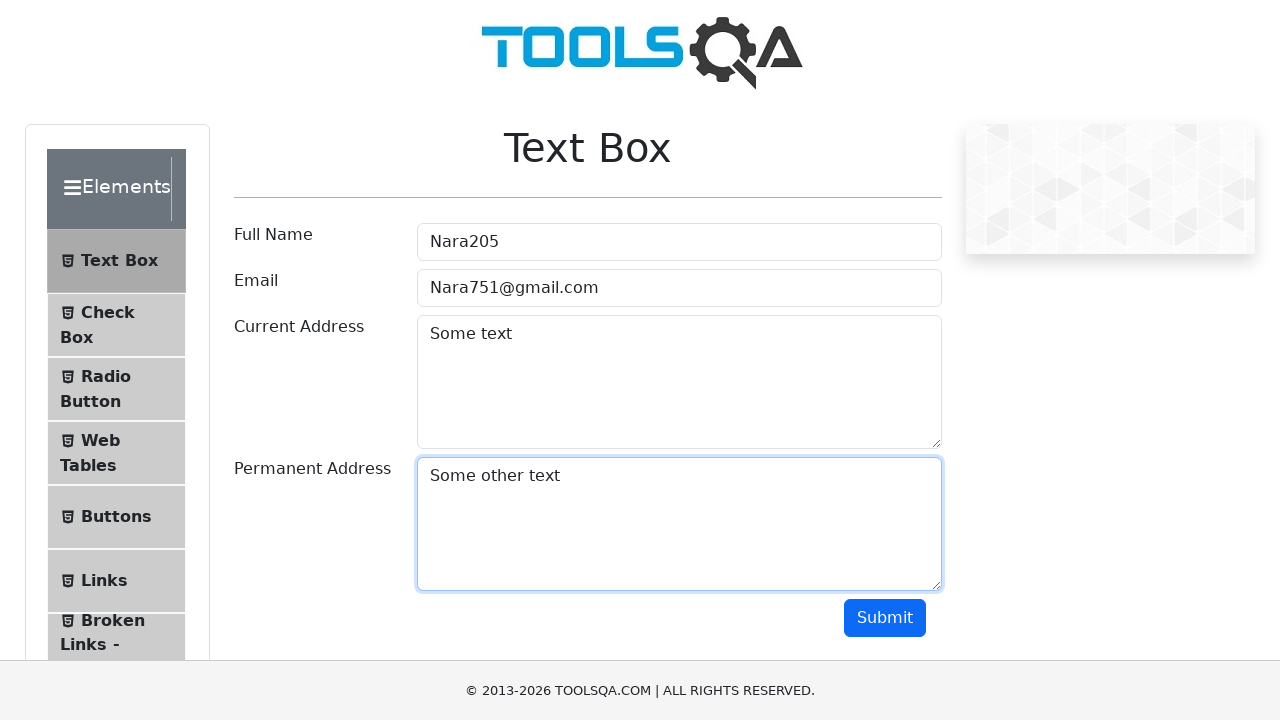

Output section loaded with form results
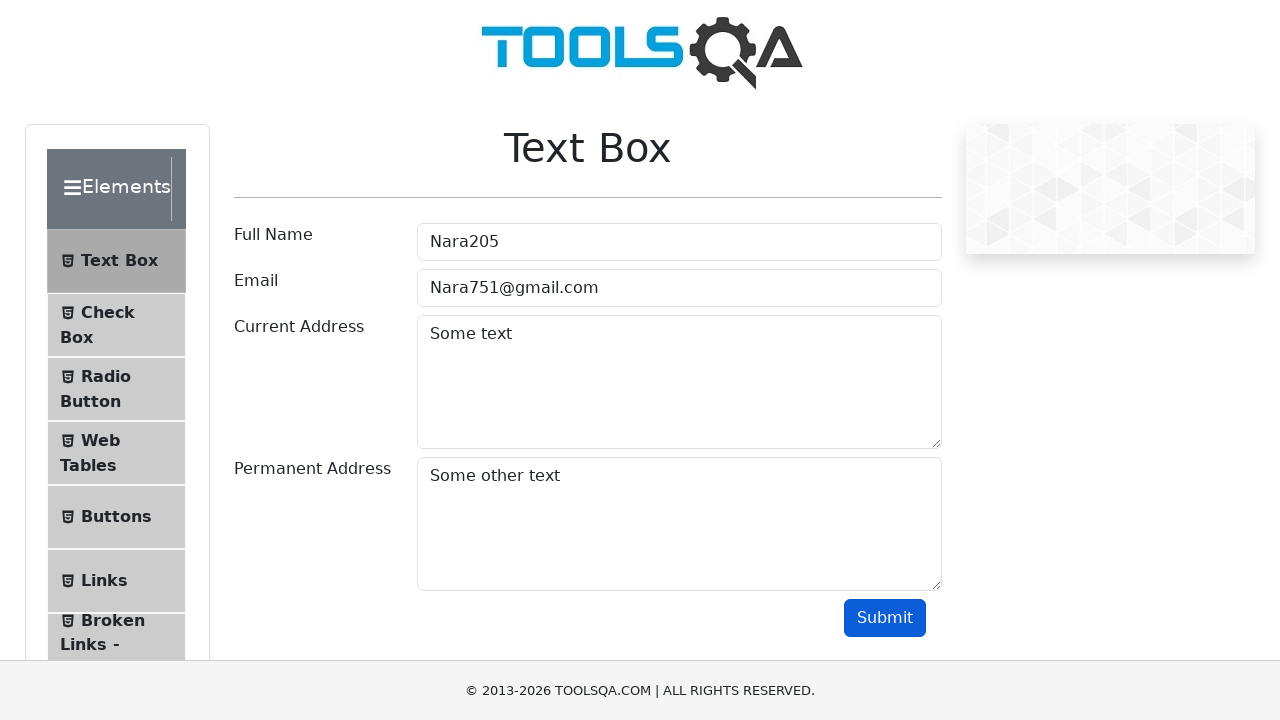

Retrieved output name: 'Name:Nara205'
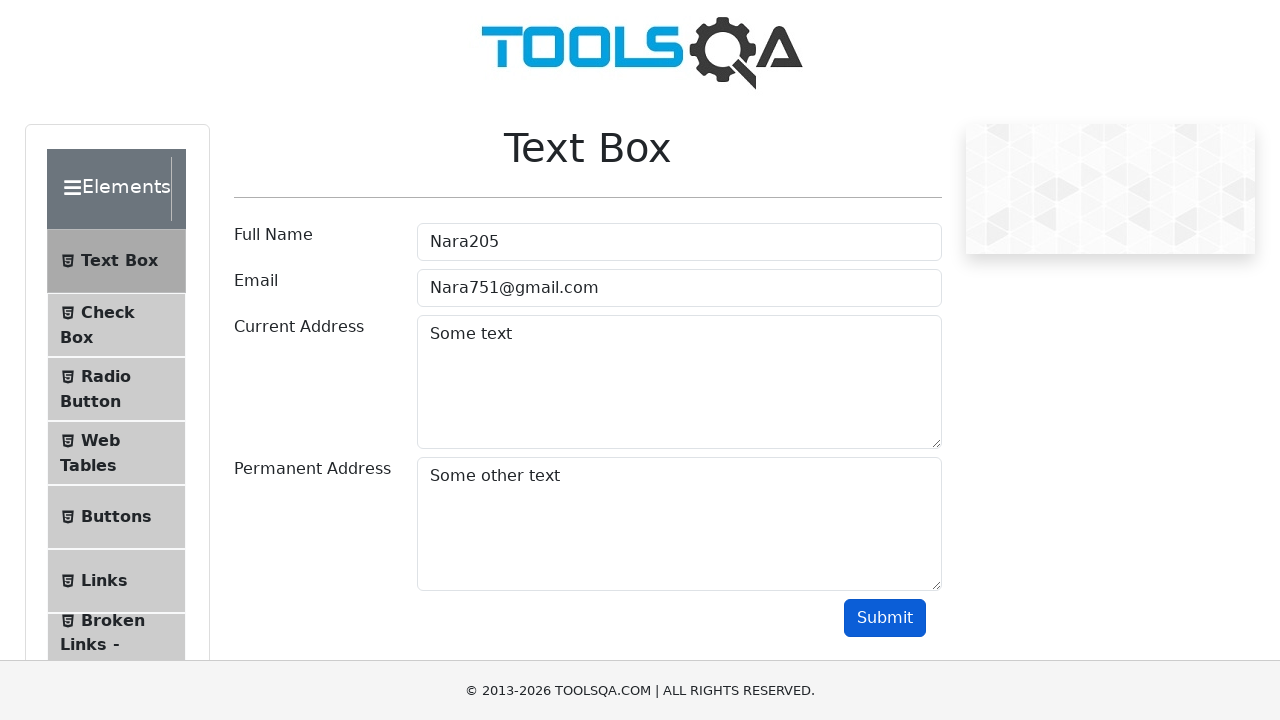

Retrieved output email: 'Email:Nara751@gmail.com'
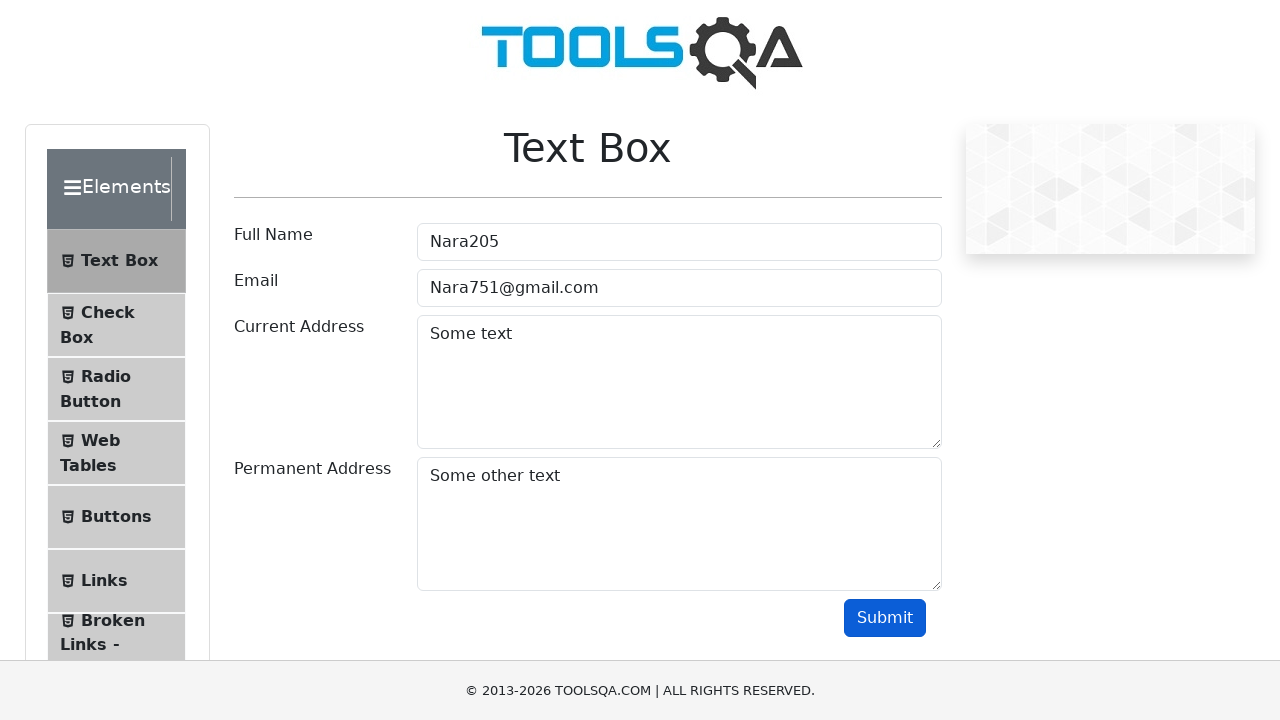

Retrieved output current address: 'Current Address :Some text '
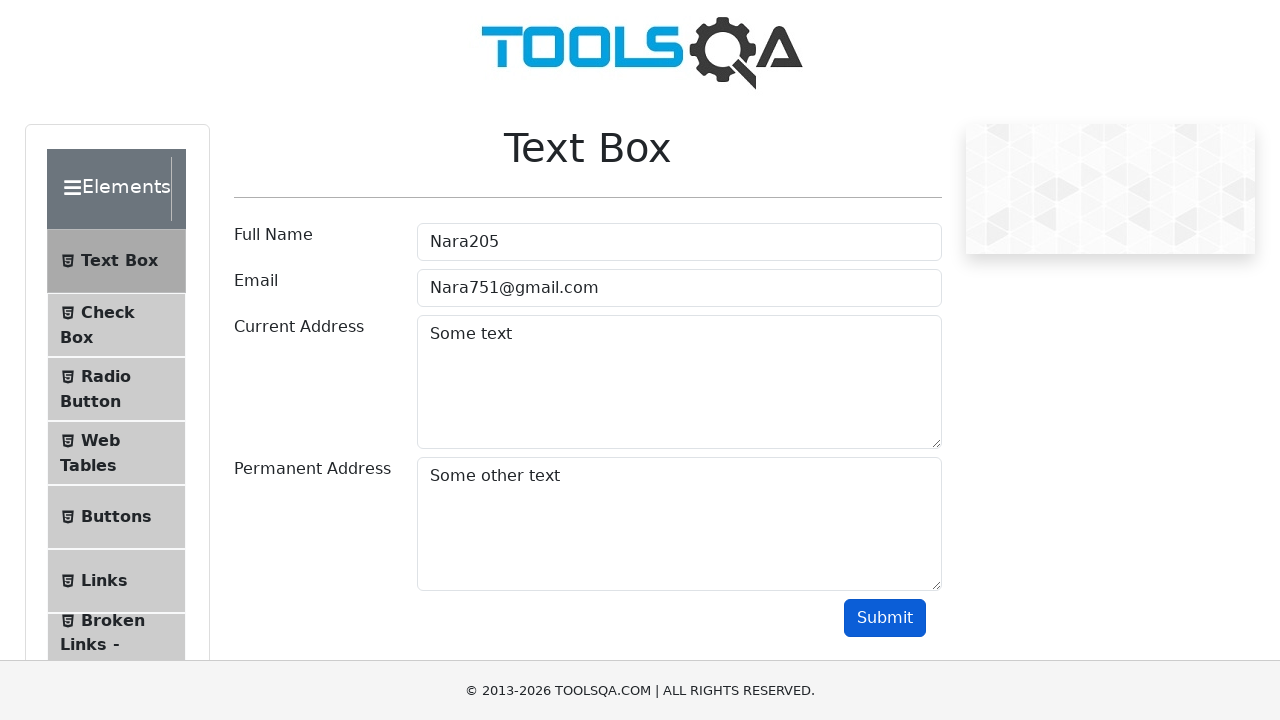

Retrieved output permanent address: 'Permananet Address :Some other text'
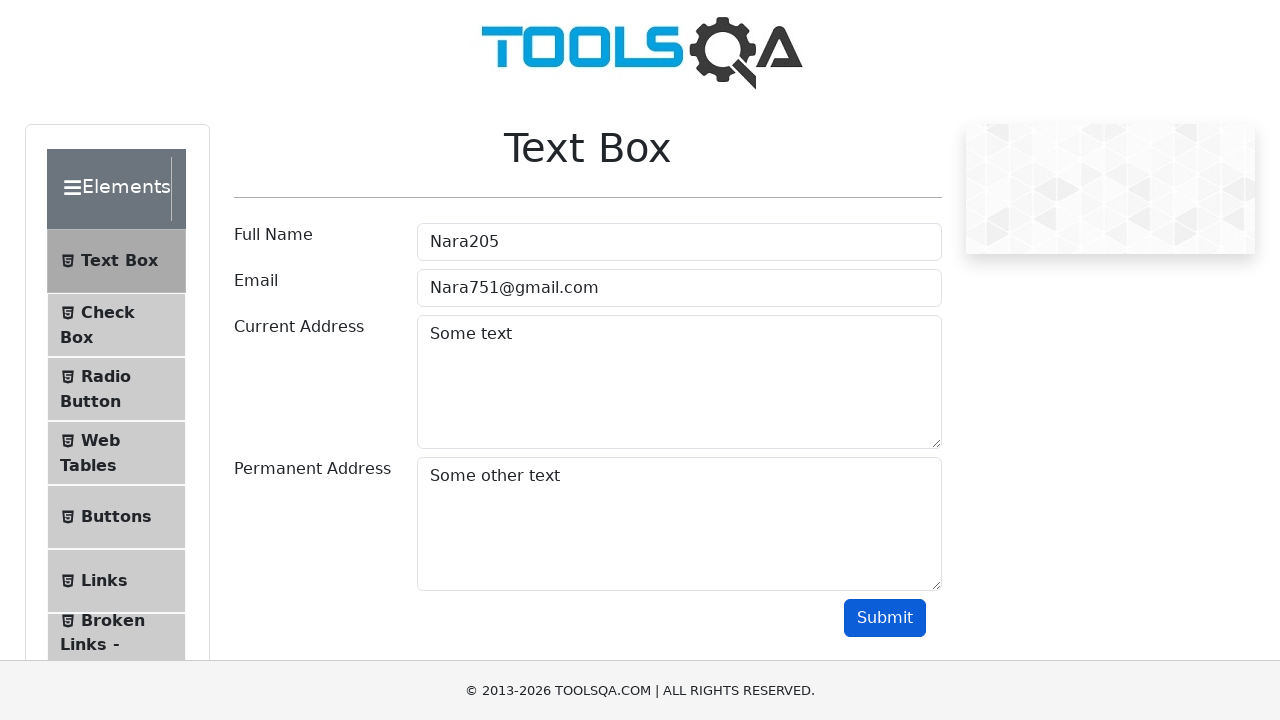

Verified output name matches input: 'Name:Nara205'
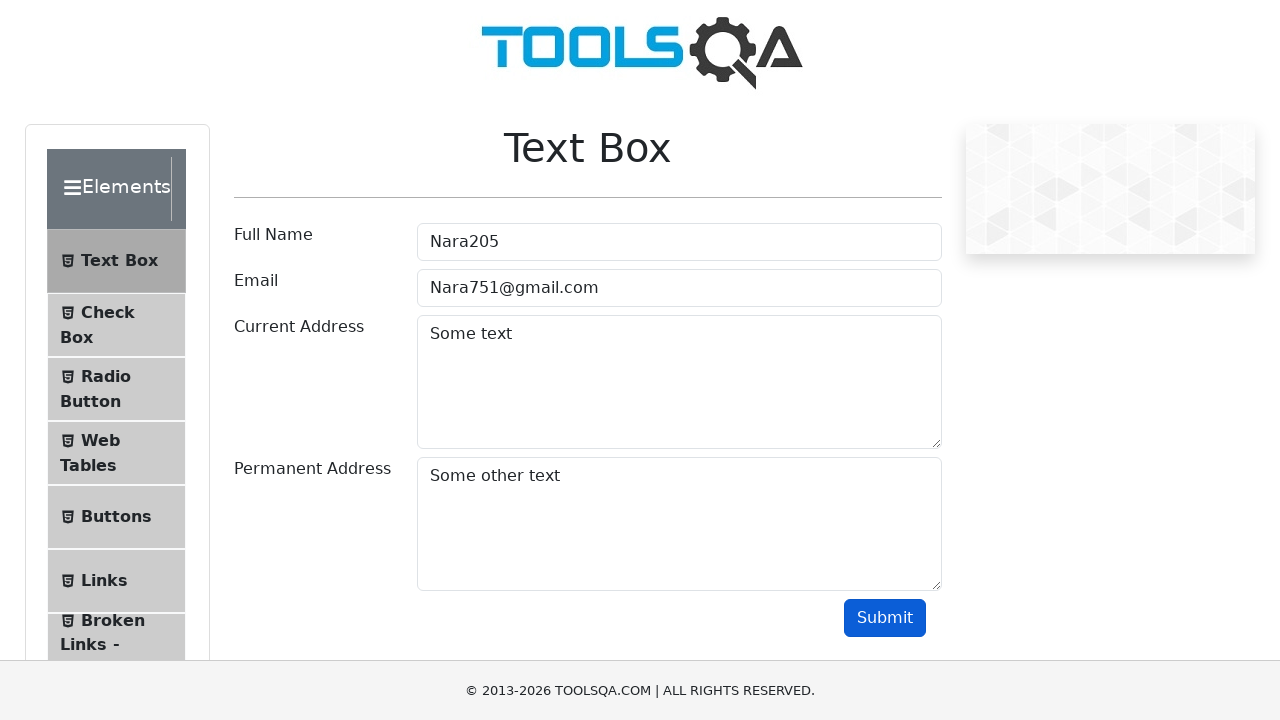

Verified output email matches input: 'Email:Nara751@gmail.com'
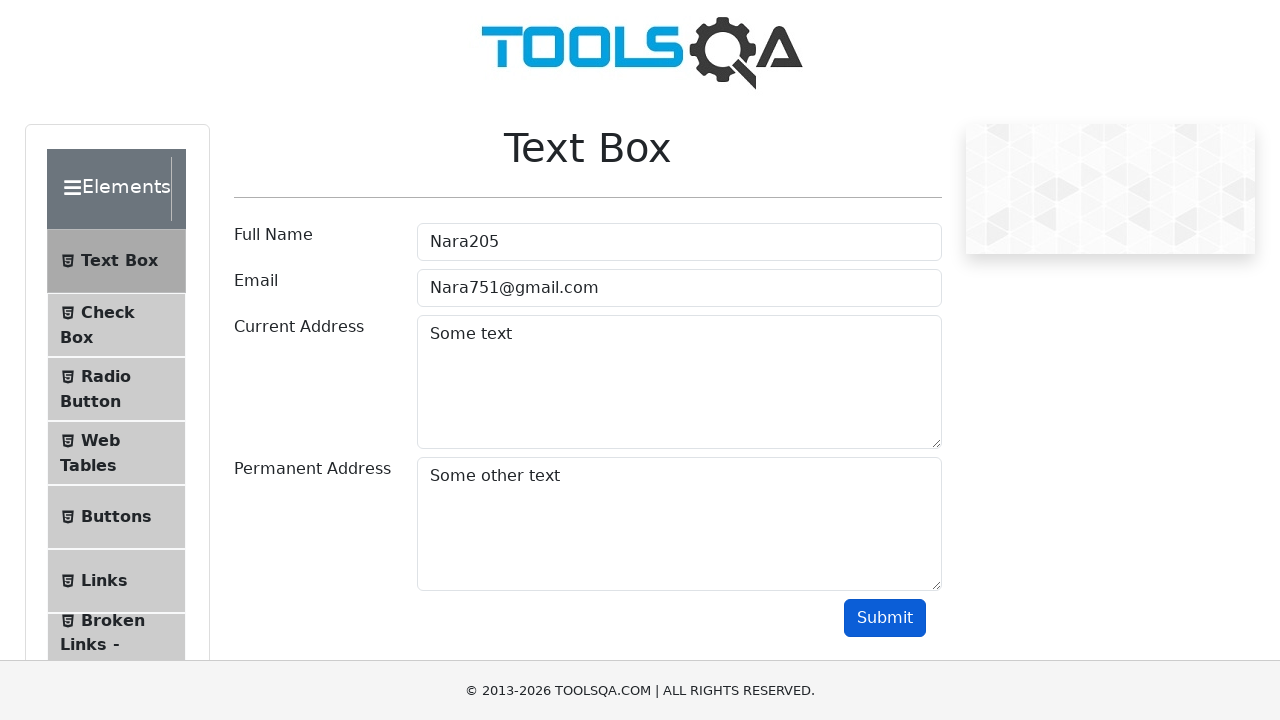

Verified output current address contains input: 'Some text'
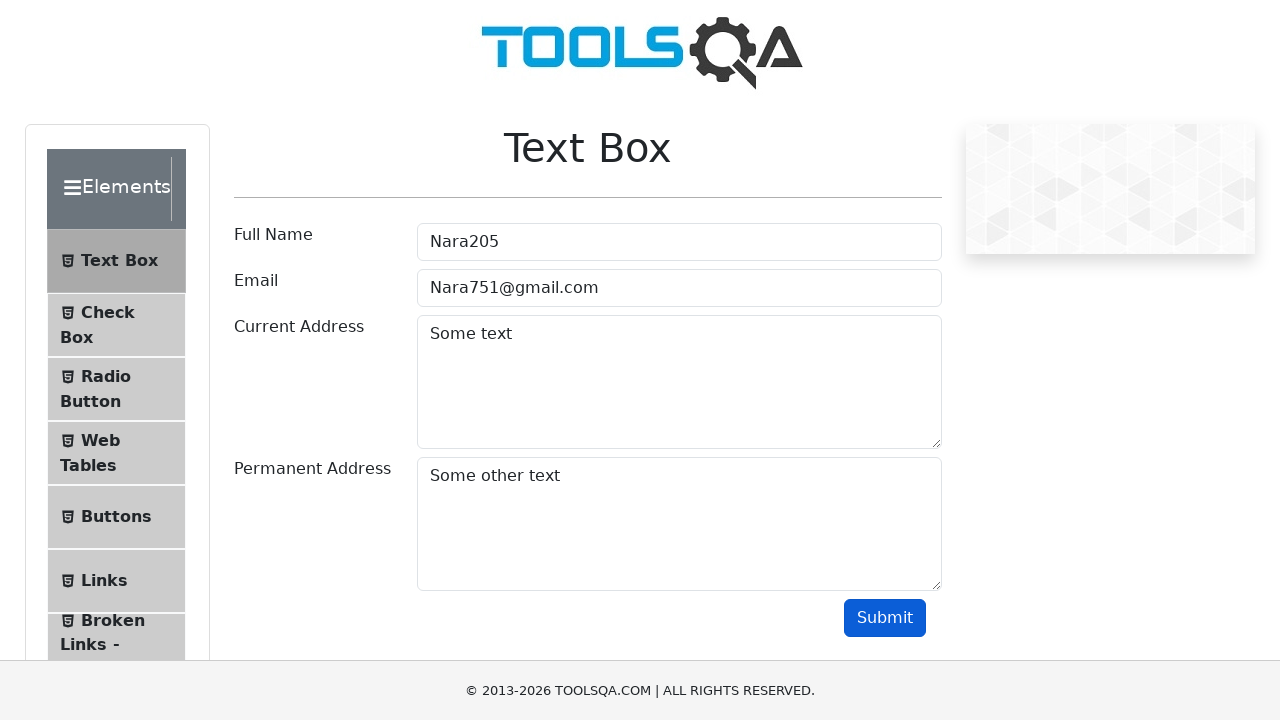

Verified output permanent address contains input: 'Some other text'
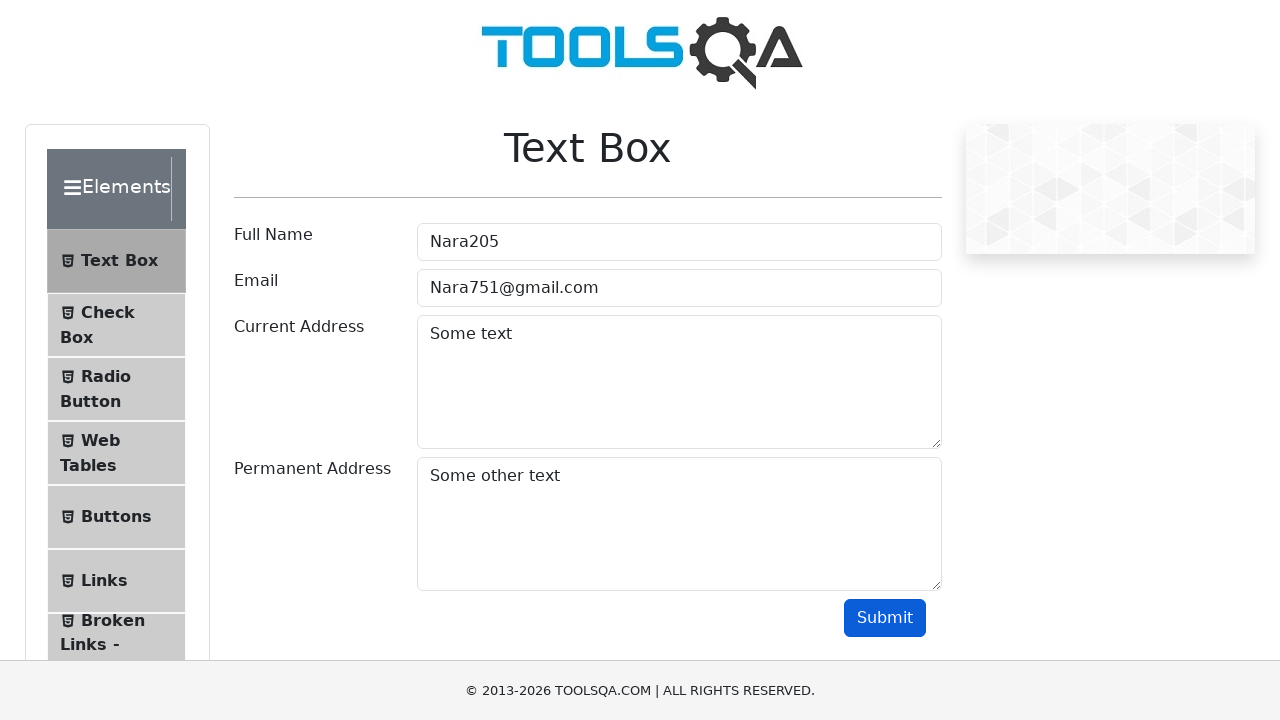

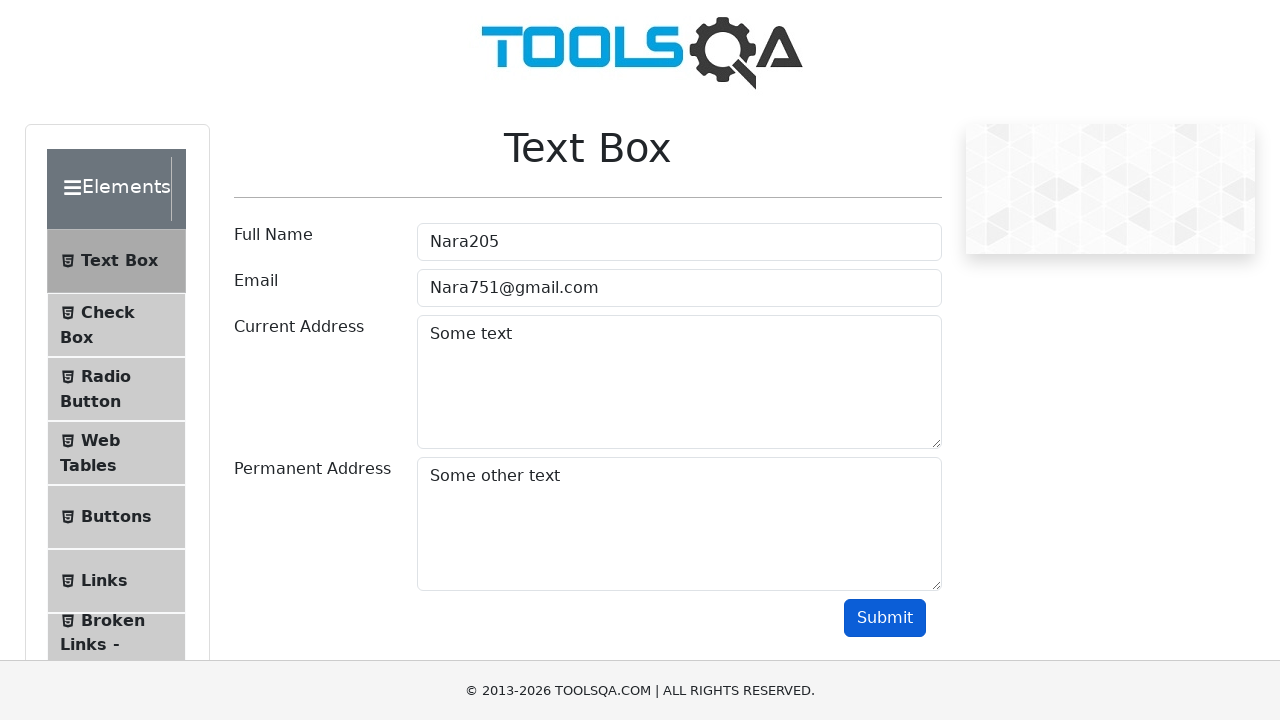